Tests drag and drop functionality by dragging an element to a drop target within an iframe

Starting URL: https://jqueryui.com/droppable/

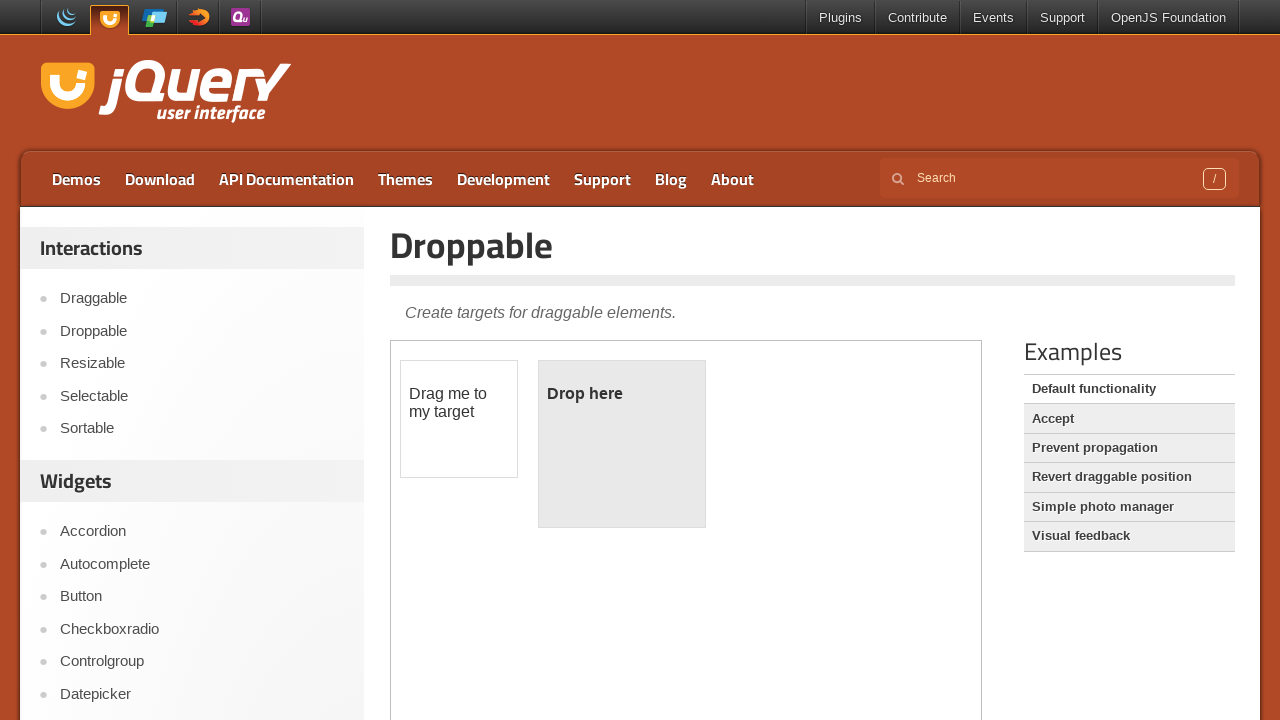

Located first iframe containing drag and drop demo
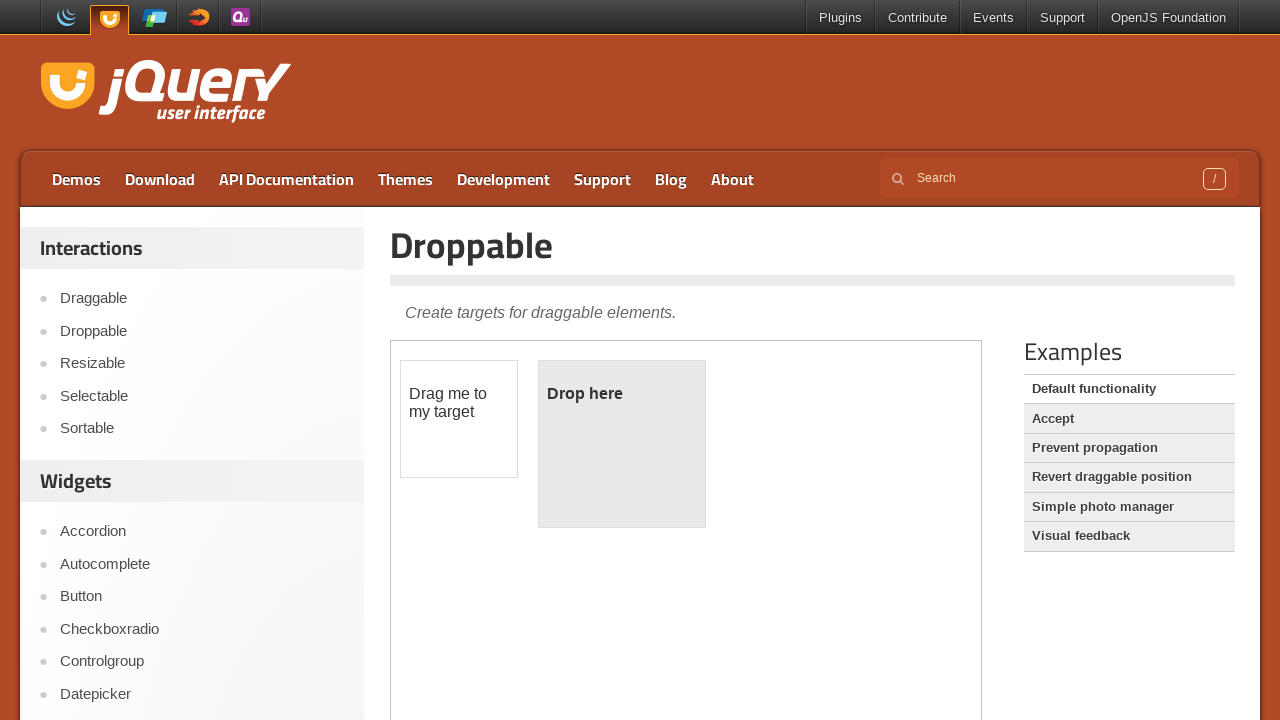

Located draggable element with id 'draggable'
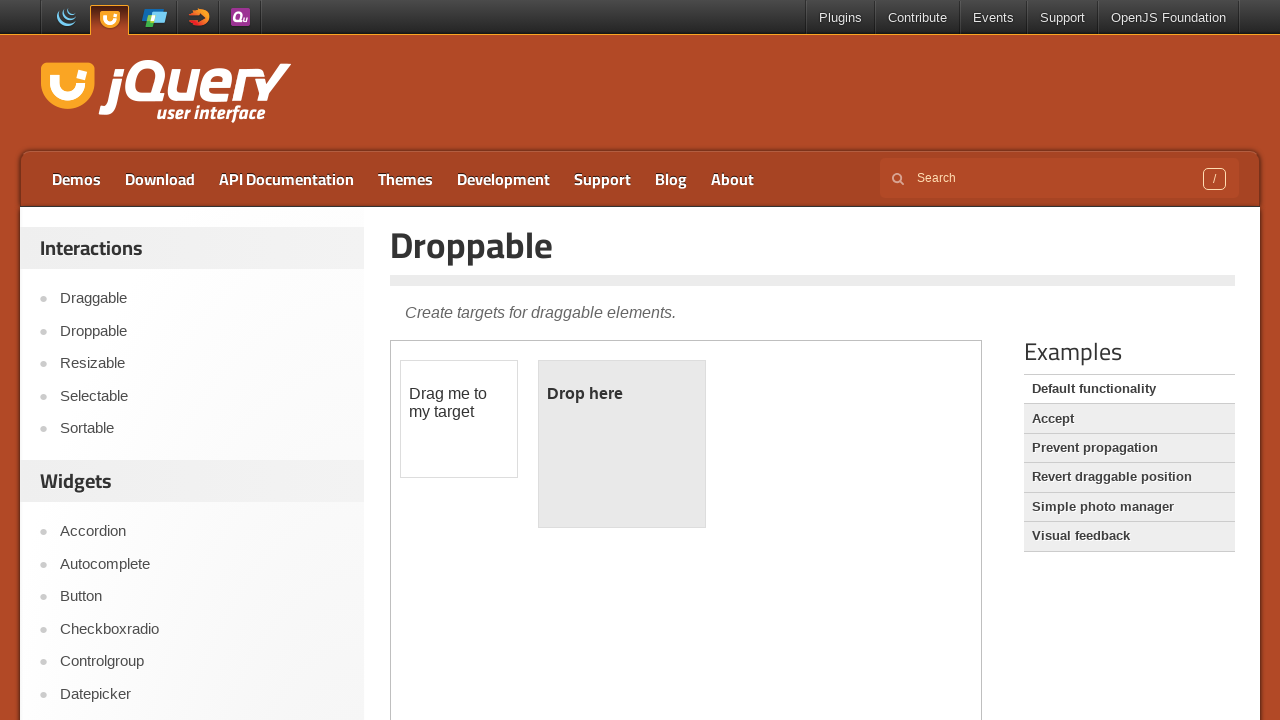

Located drop target element with id 'droppable'
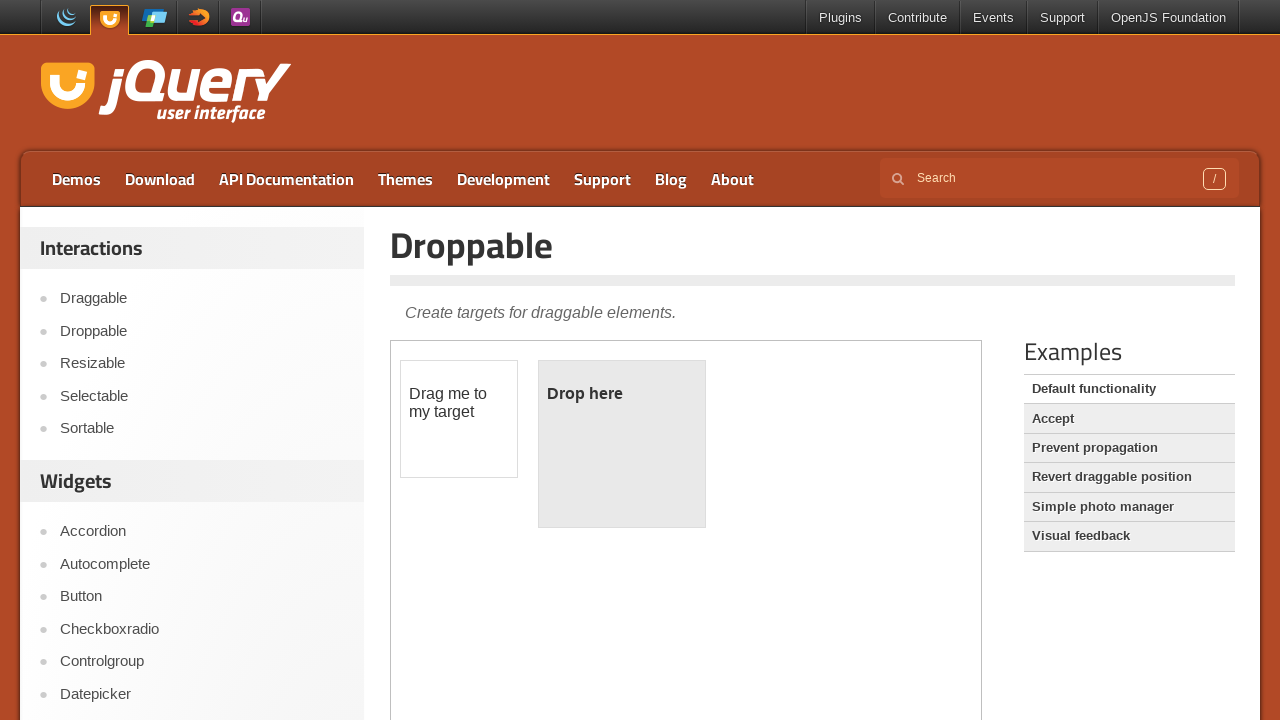

Dragged element to drop target at (622, 444)
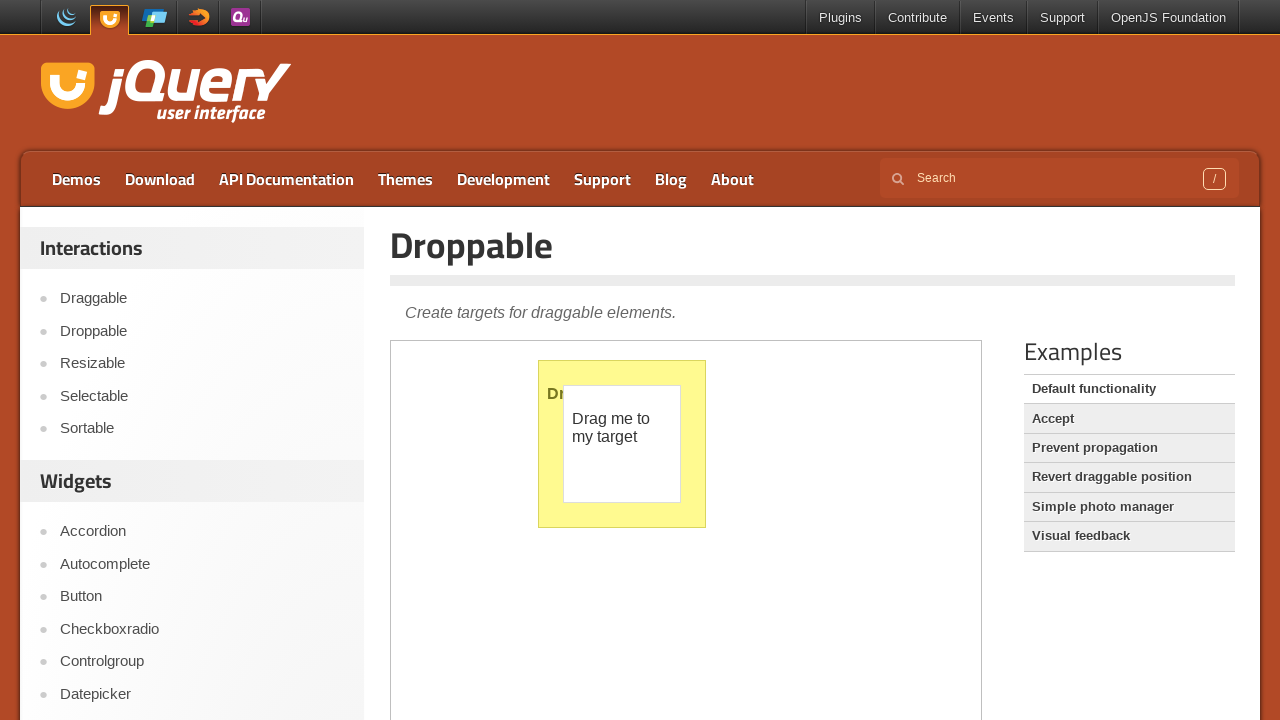

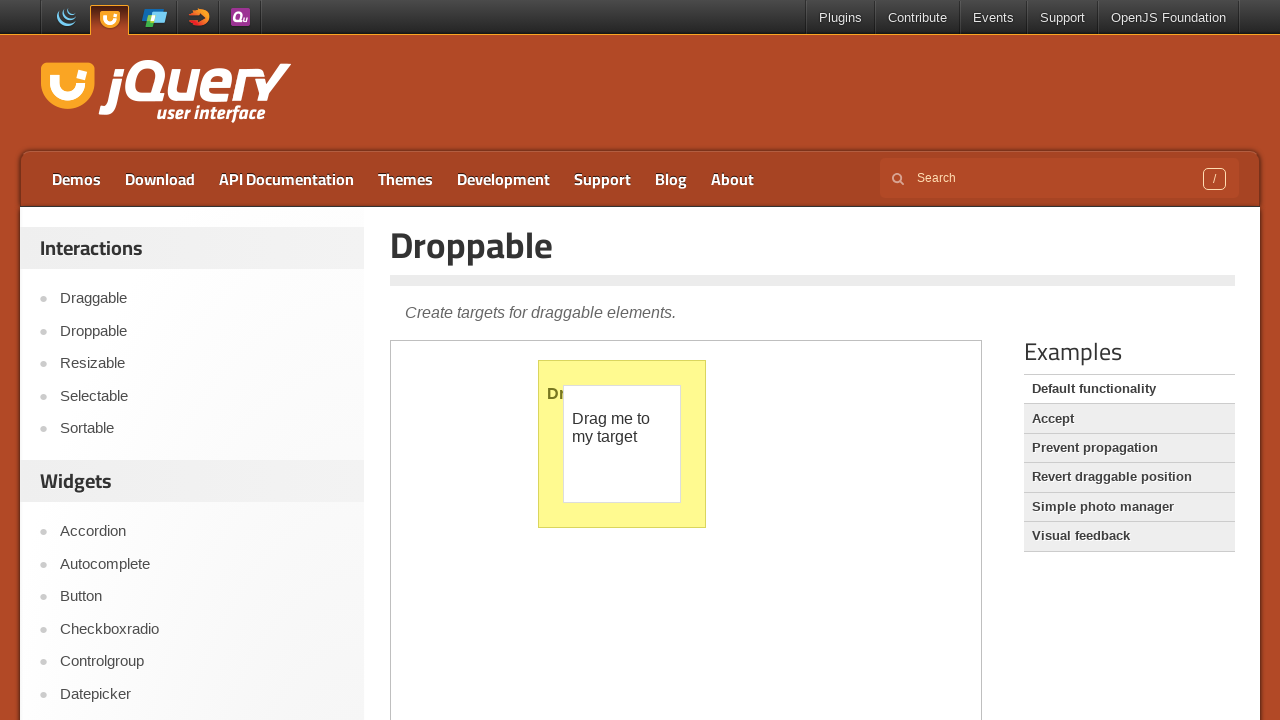